Navigates to Flipkart homepage

Starting URL: https://flipkart.com

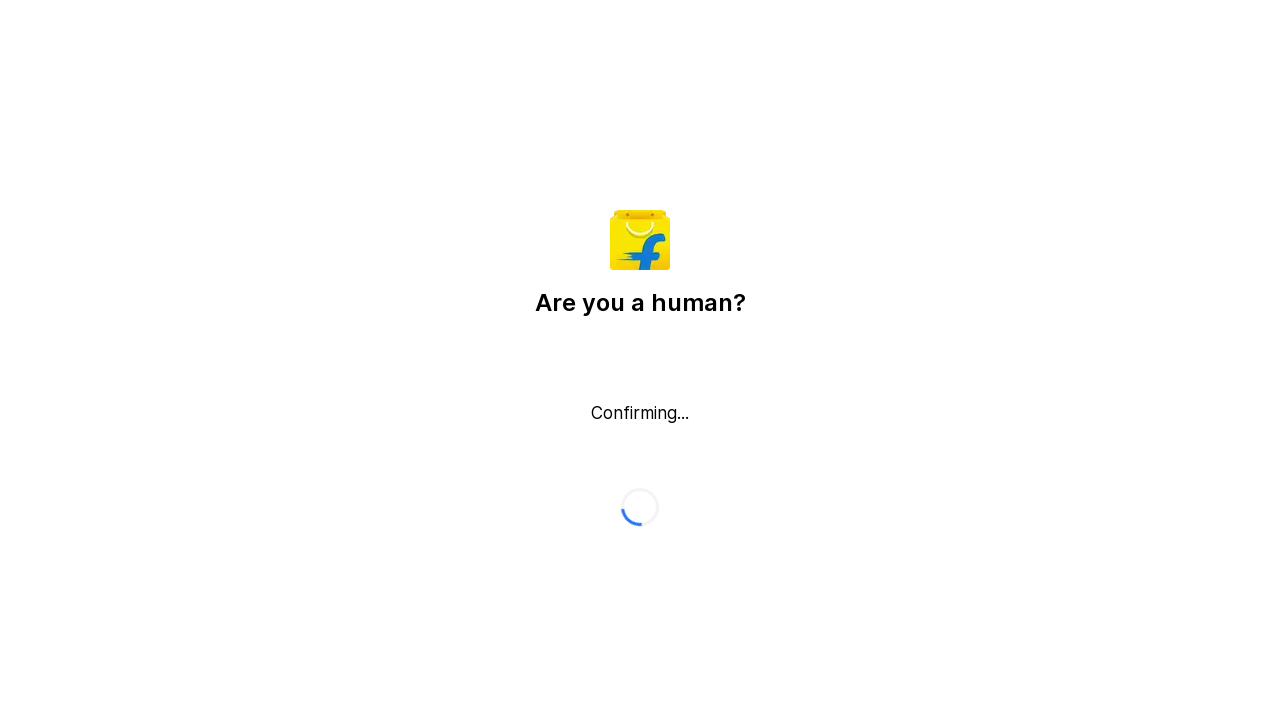

Navigated to Flipkart homepage at https://flipkart.com
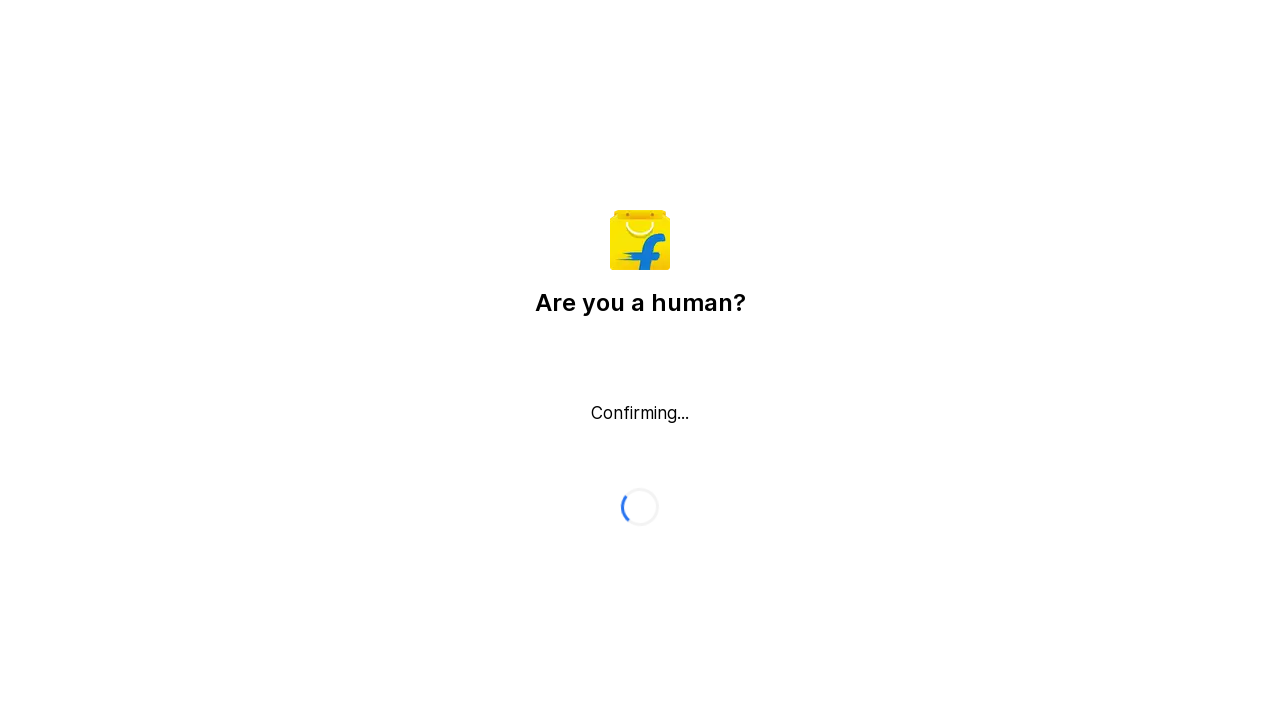

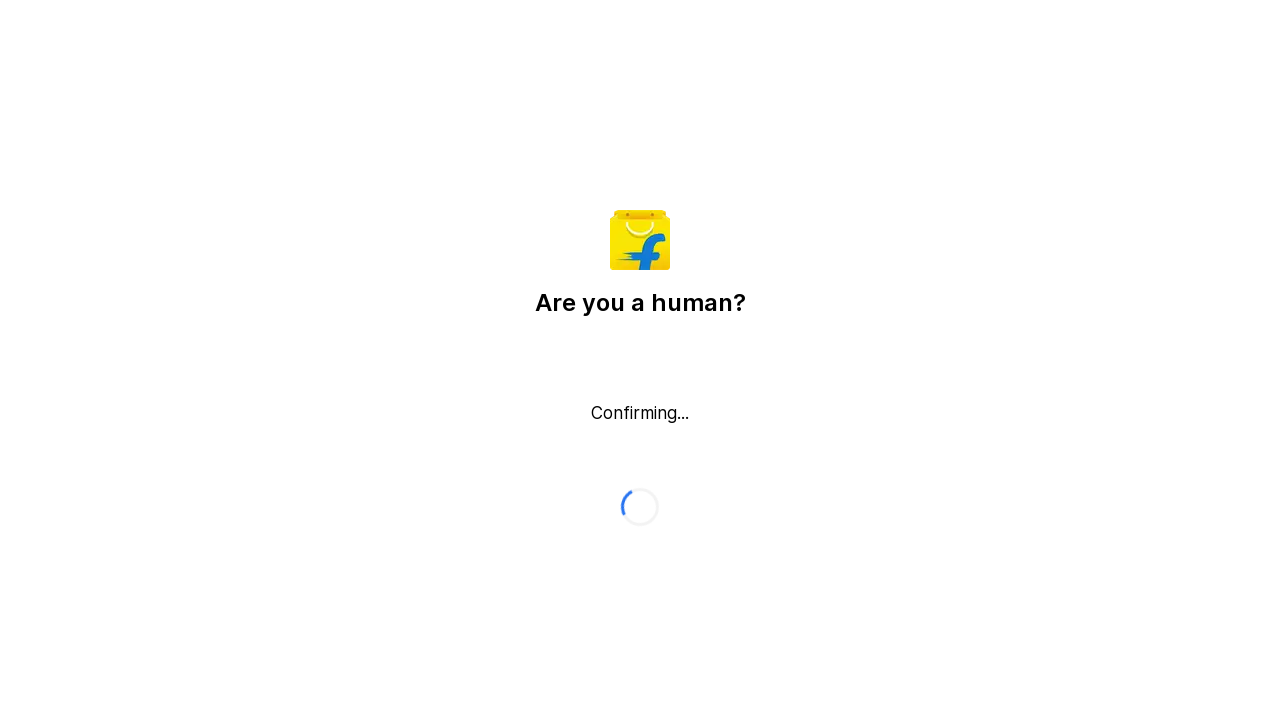